Tests the TodoMVC application by adding a new todo item, marking it as completed, filtering to show only completed items, and then clearing completed items.

Starting URL: https://demo.playwright.dev/todomvc/

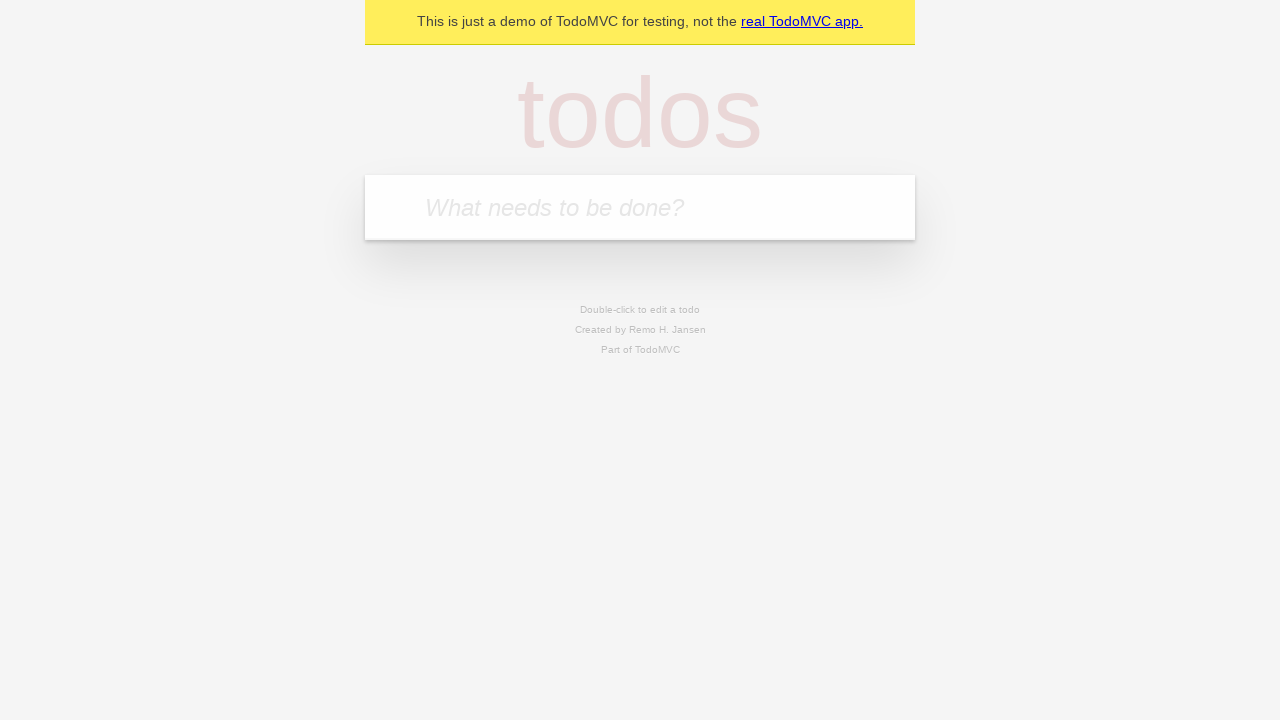

Waited for 'todos' heading to be visible
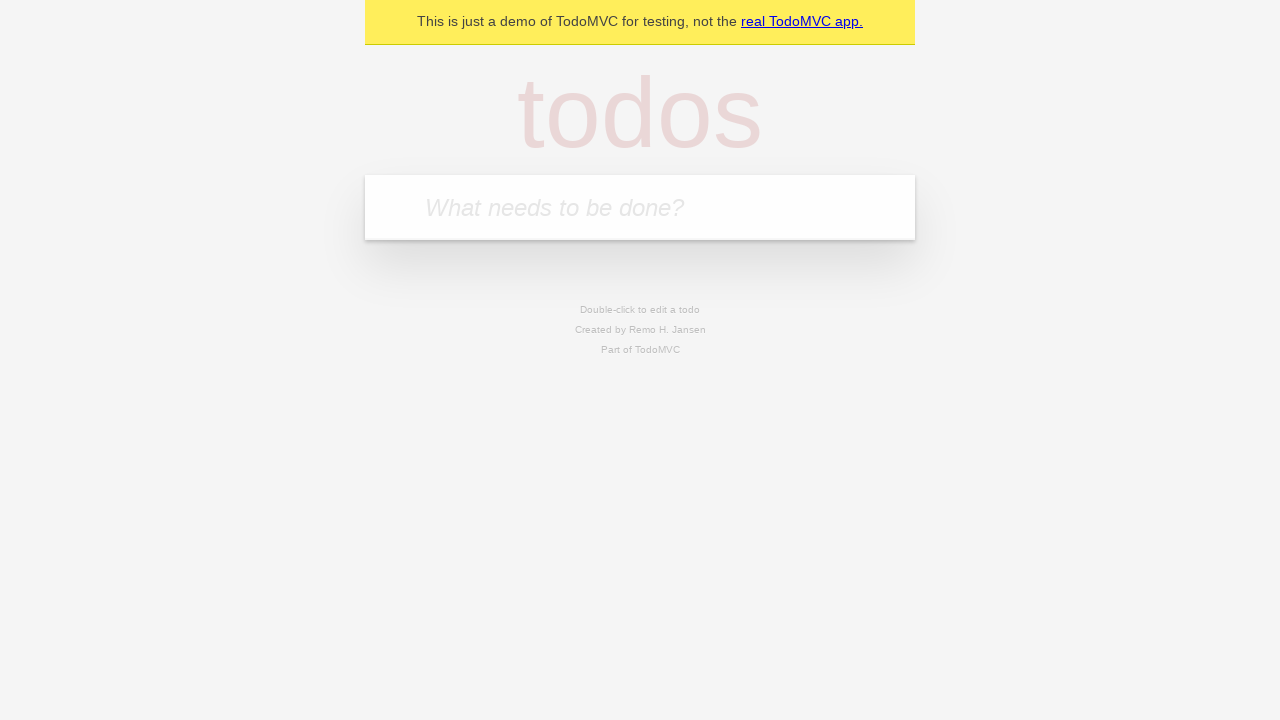

Located the todo input box
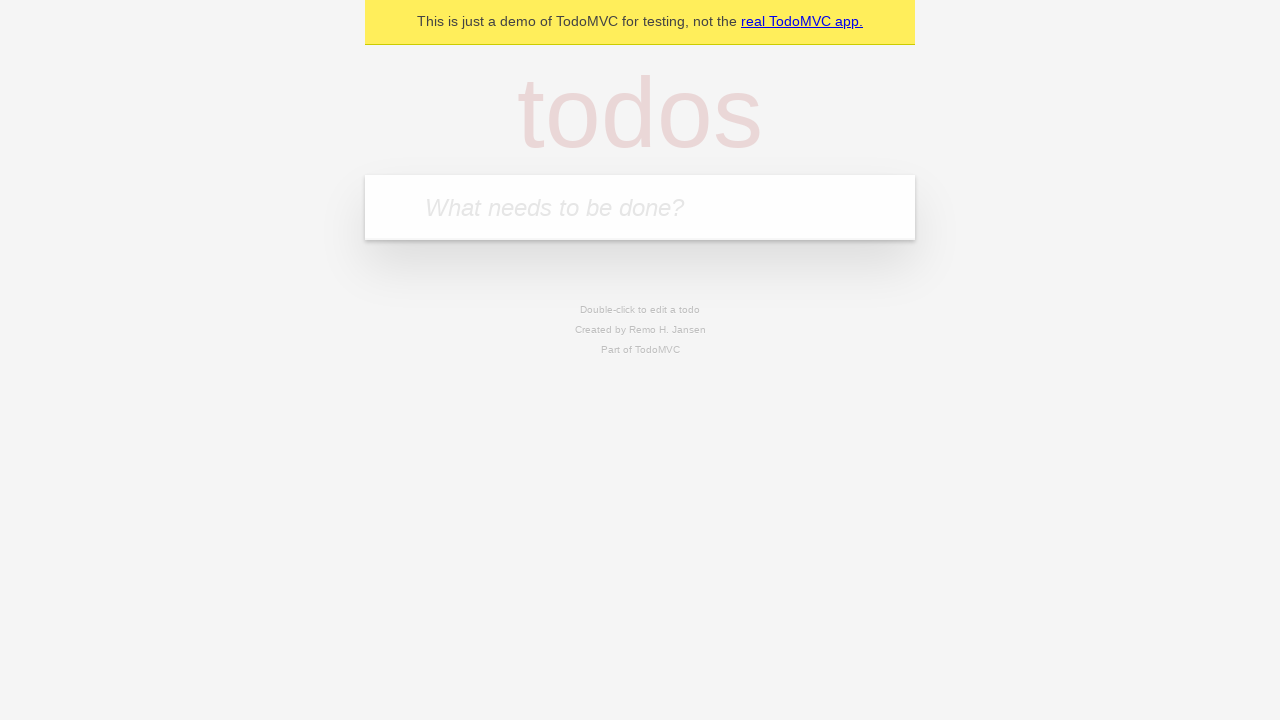

Filled todo input box with 'Daily Task' on internal:role=textbox[name="What needs to be done?"i]
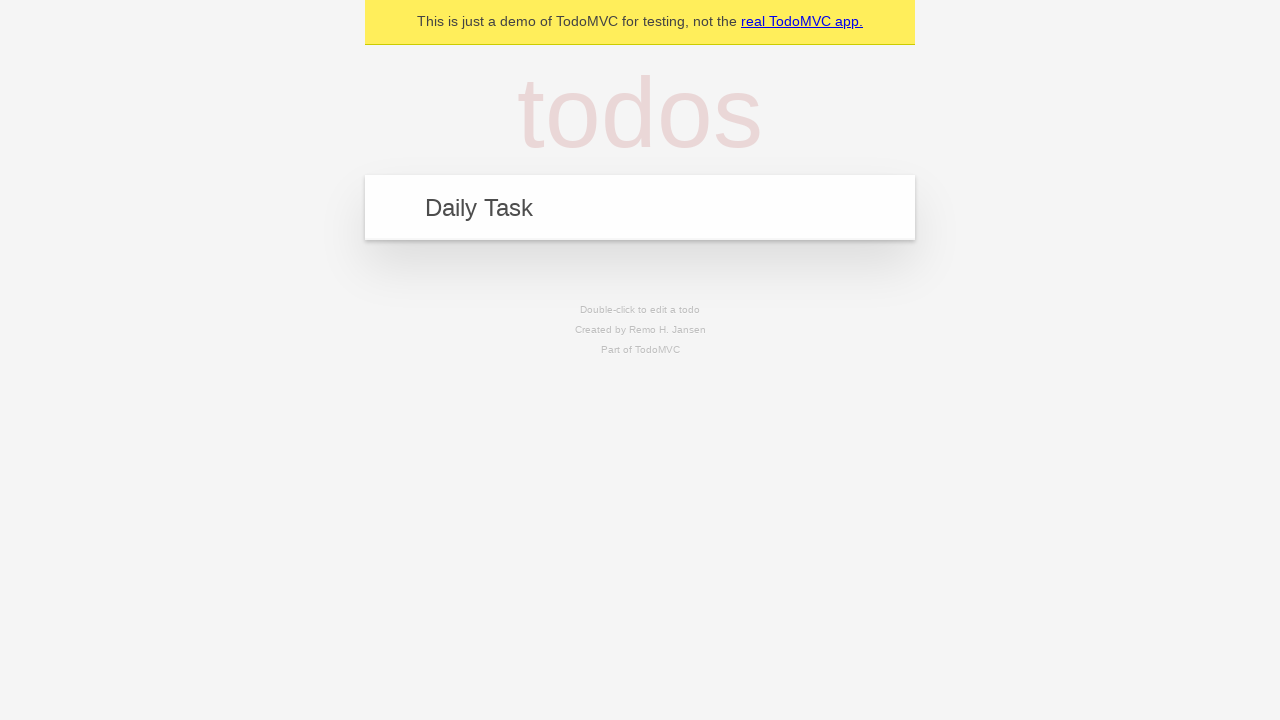

Pressed Enter to add the todo item on internal:role=textbox[name="What needs to be done?"i]
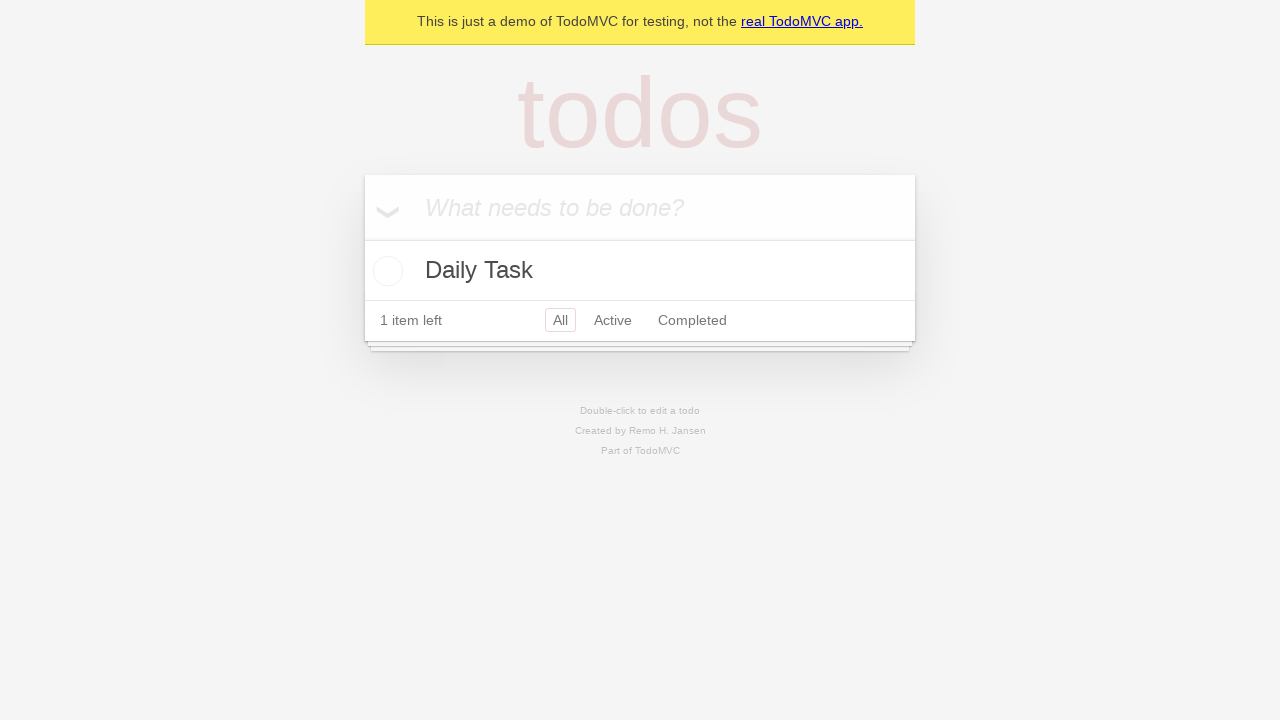

Located the 'Daily Task' todo item
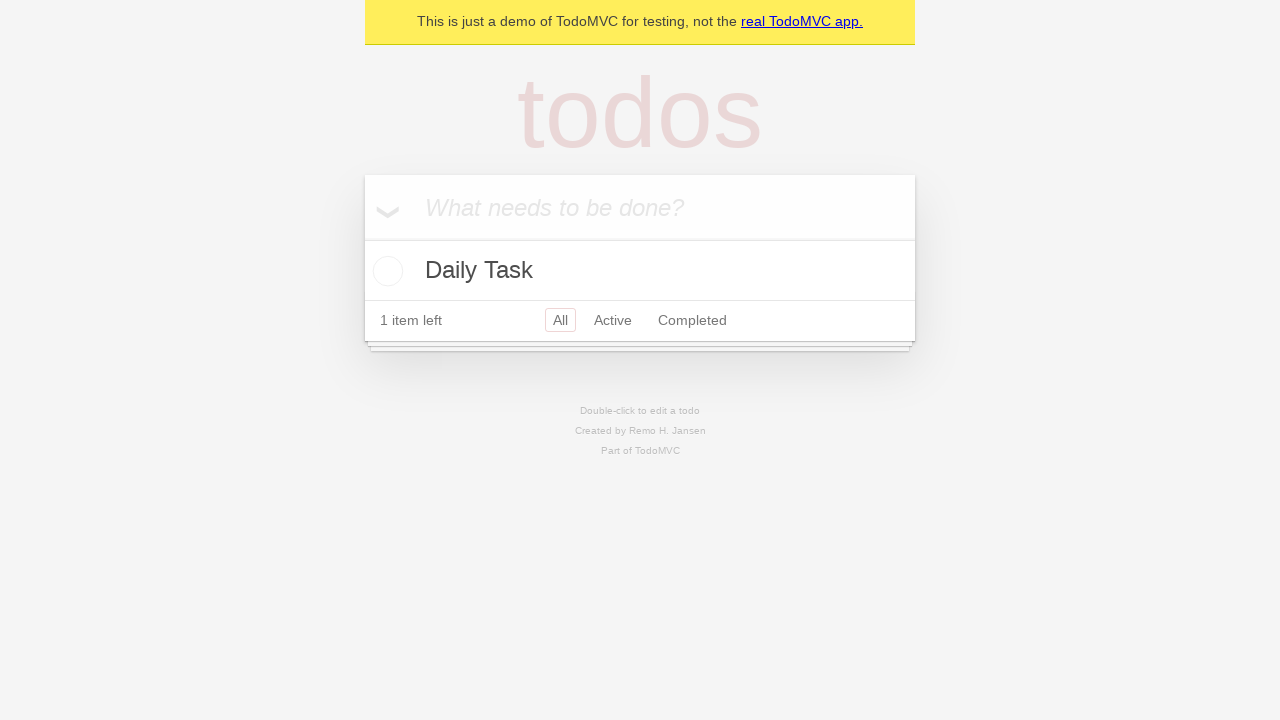

Located the checkbox for 'Daily Task' item
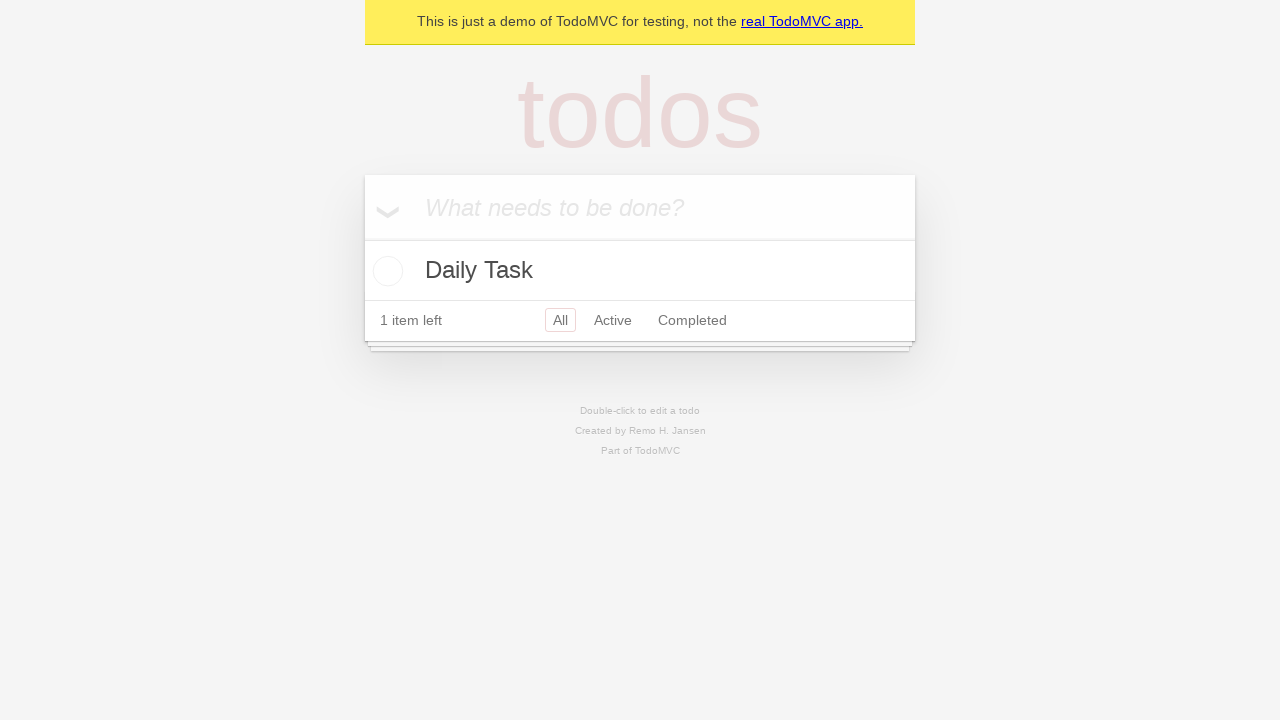

Checked the checkbox to mark todo as completed at (385, 271) on li >> internal:has-text="Daily Task"i >> internal:role=checkbox
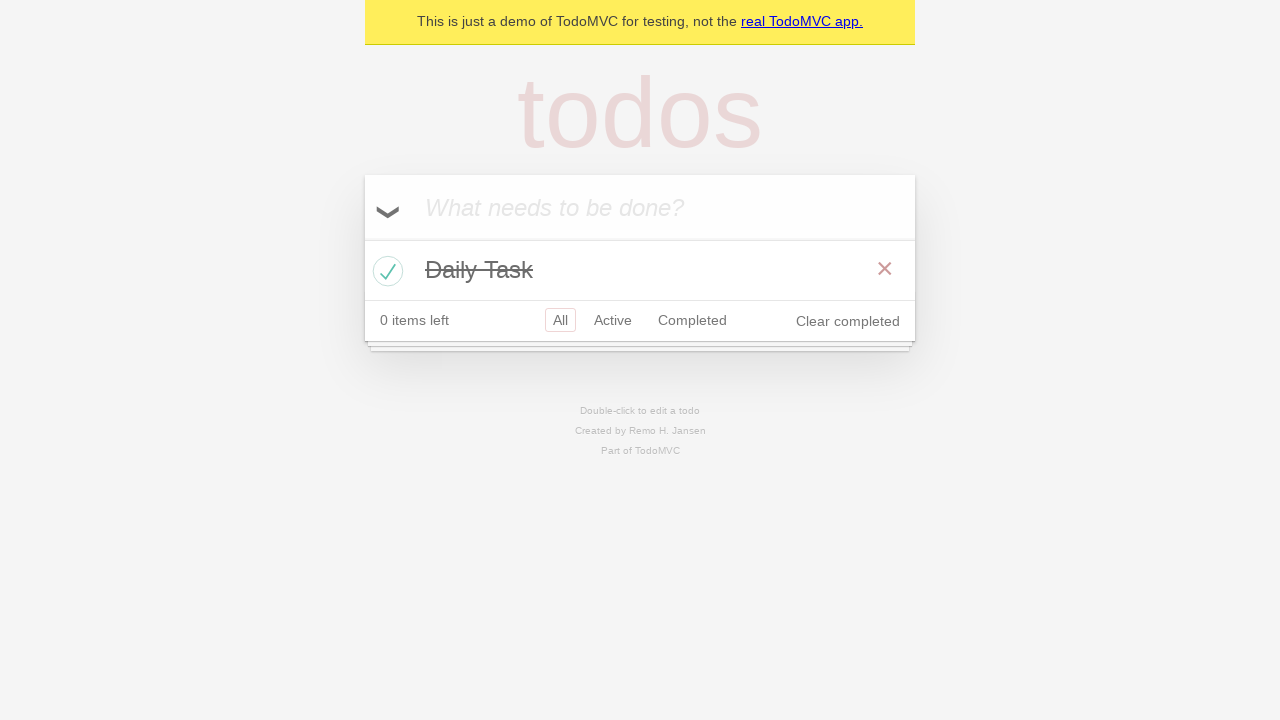

Located the 'Completed' filter link
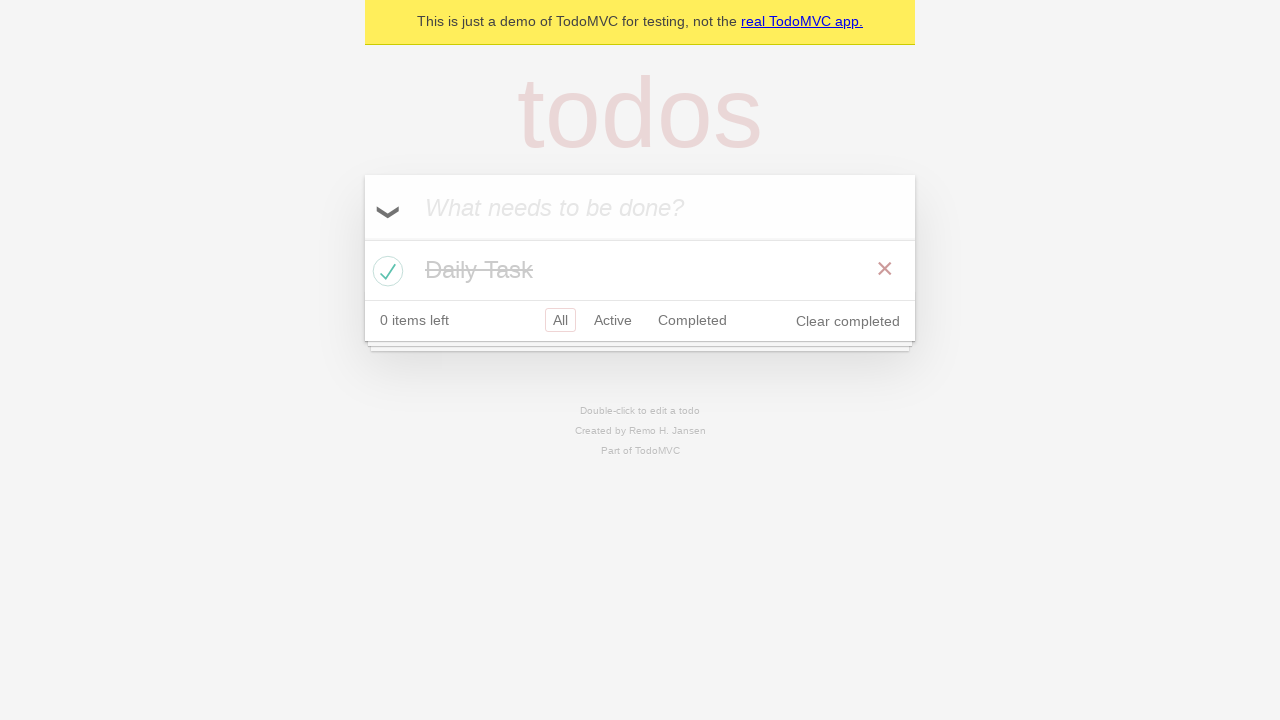

Clicked 'Completed' link to filter completed items at (692, 320) on internal:role=link[name="Completed"i]
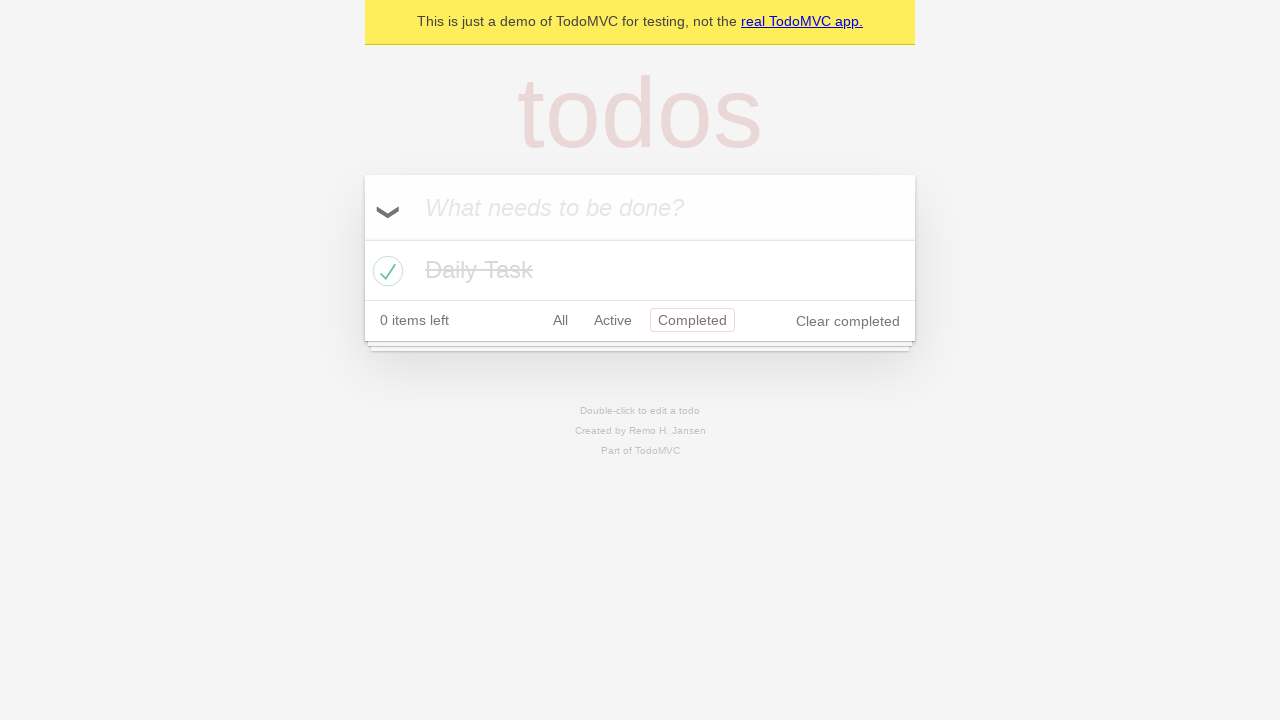

Located the 'Clear completed' button
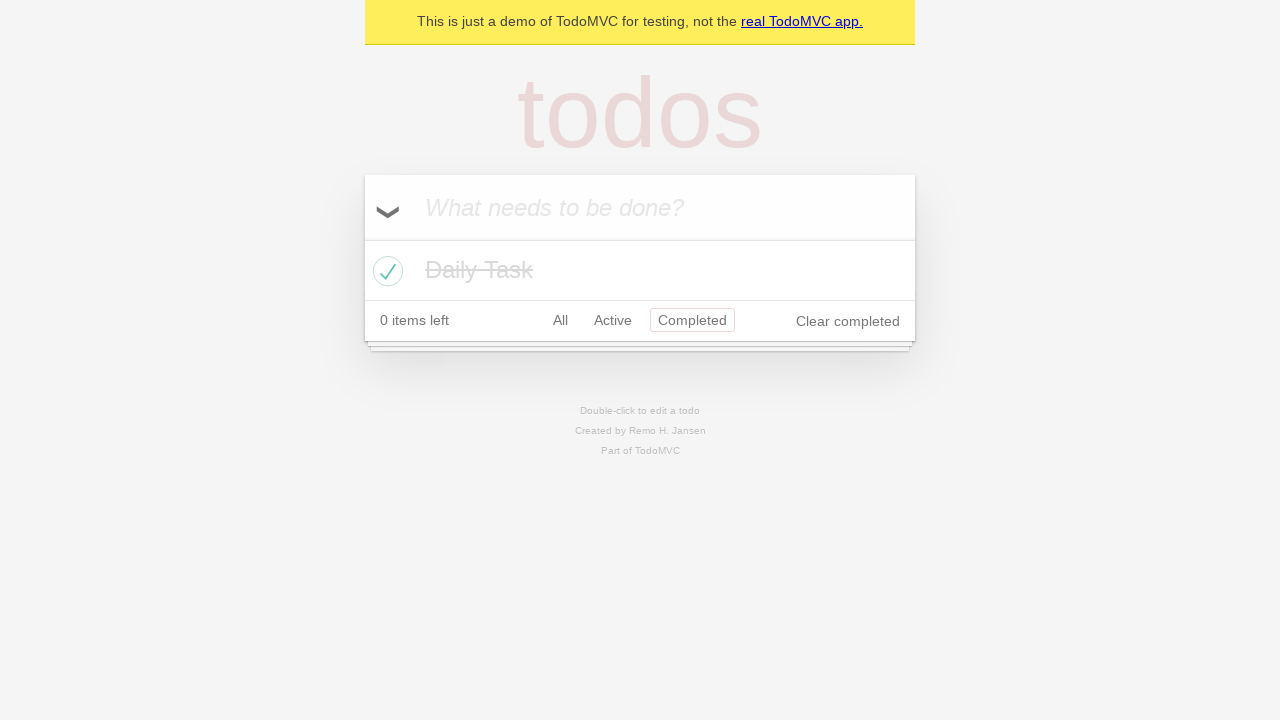

Clicked 'Clear completed' button to remove completed items at (848, 321) on internal:role=button[name="Clear completed"i]
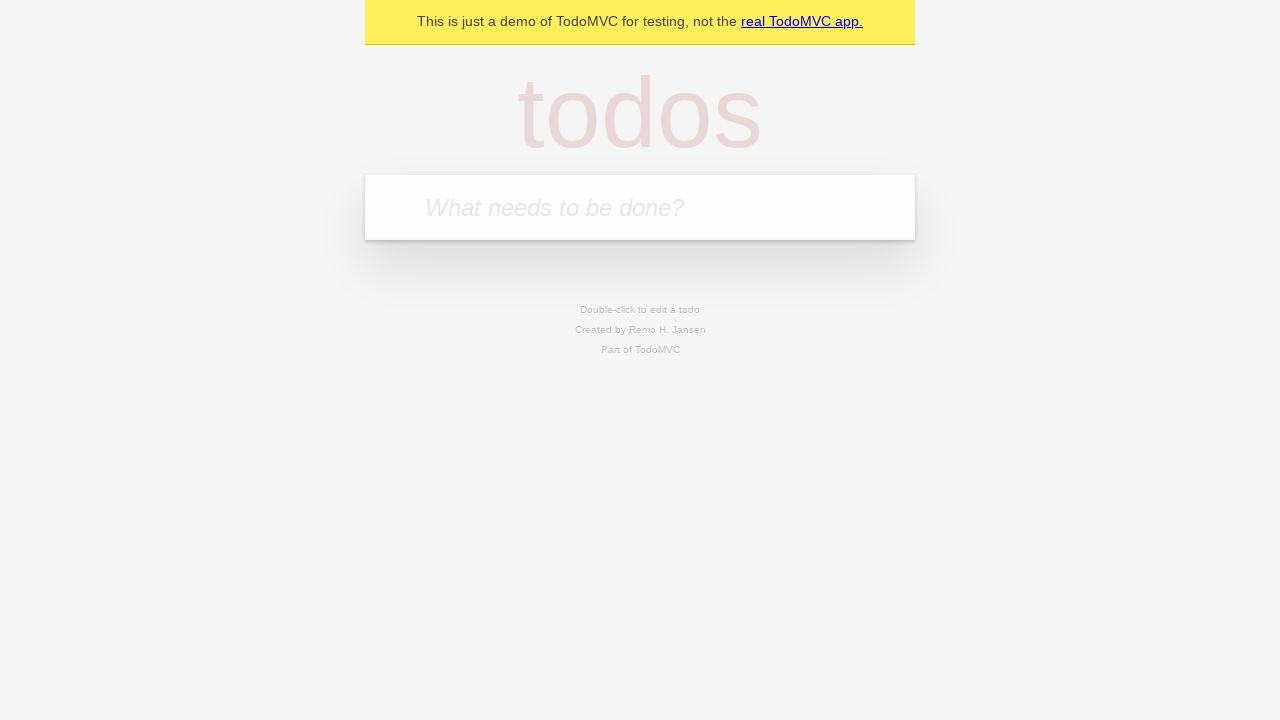

Waited 500ms for DOM to update after clearing completed items
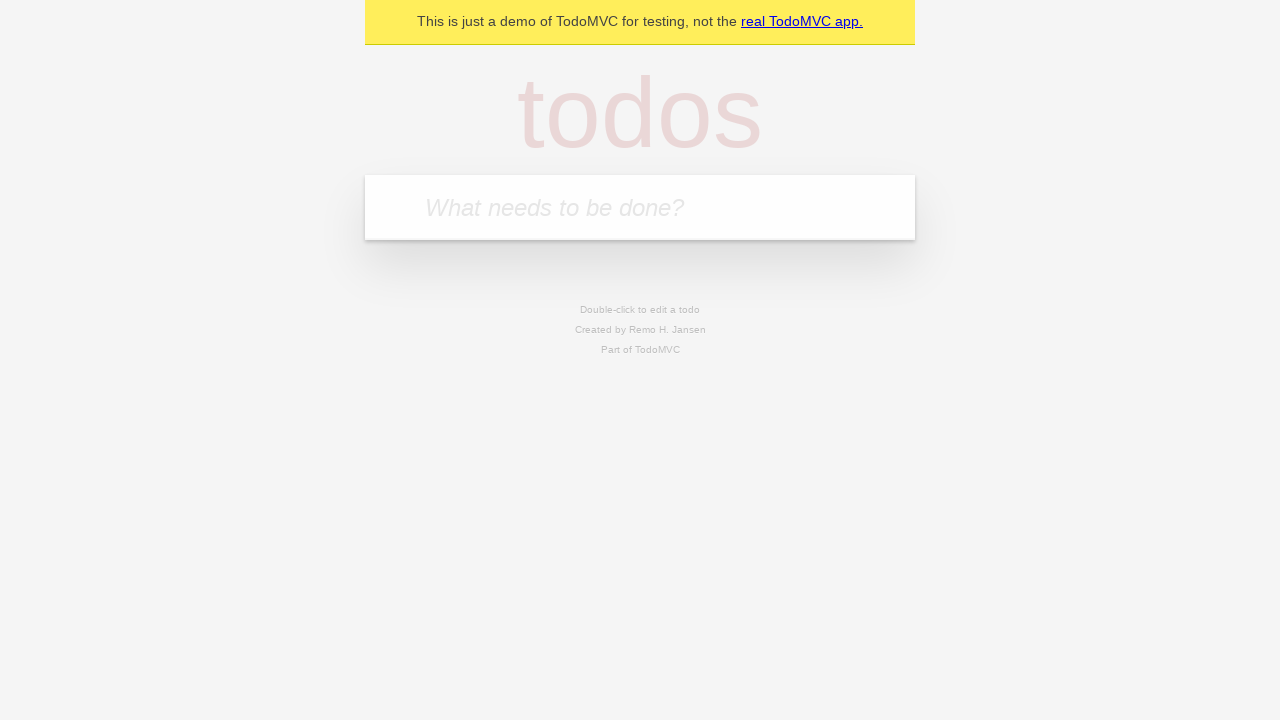

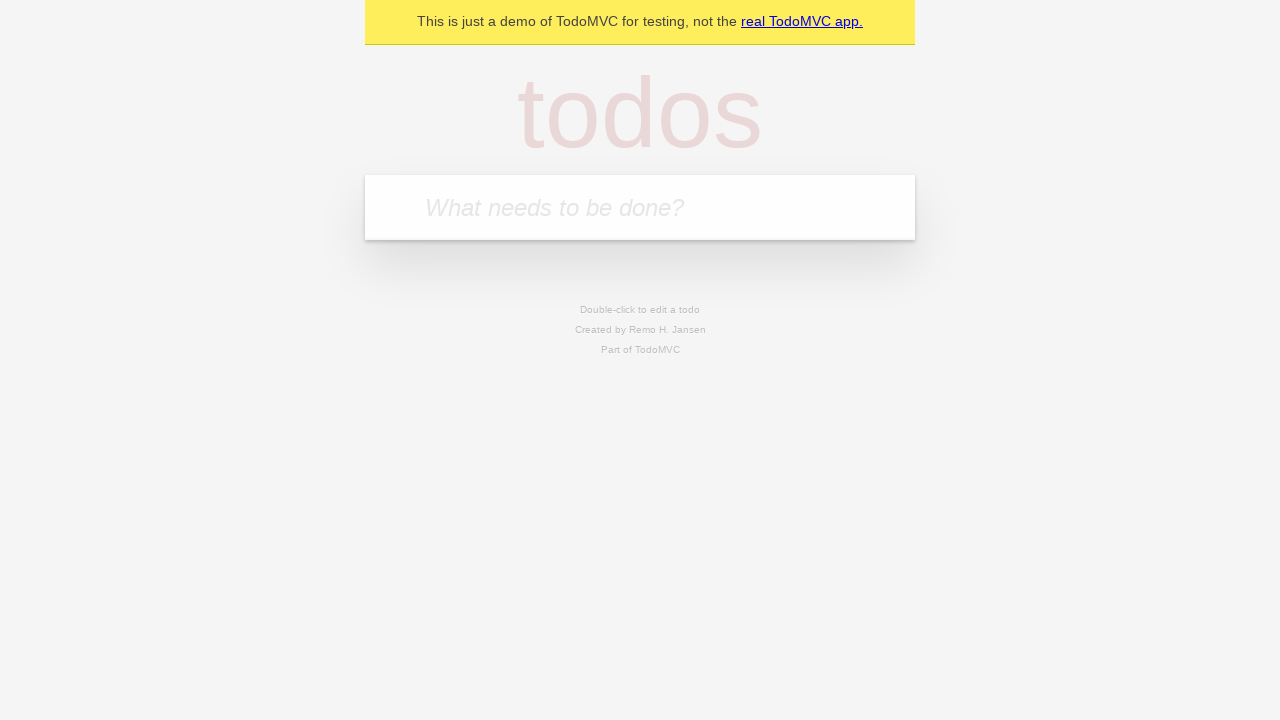